Tests checkbox selection and passenger count dropdown interaction on a travel booking form, including verifying checkbox states and incrementing adult passenger count

Starting URL: http://rahulshettyacademy.com/dropdownsPractise/

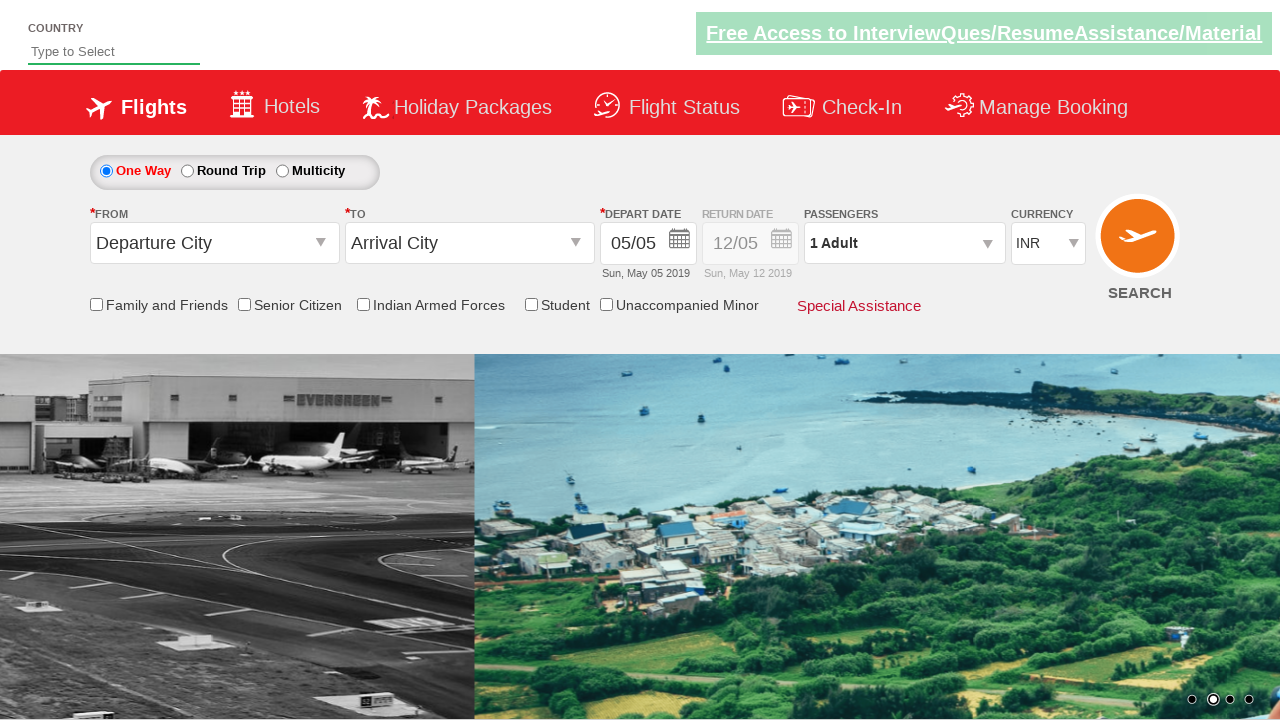

Verified friends and family checkbox is initially unchecked
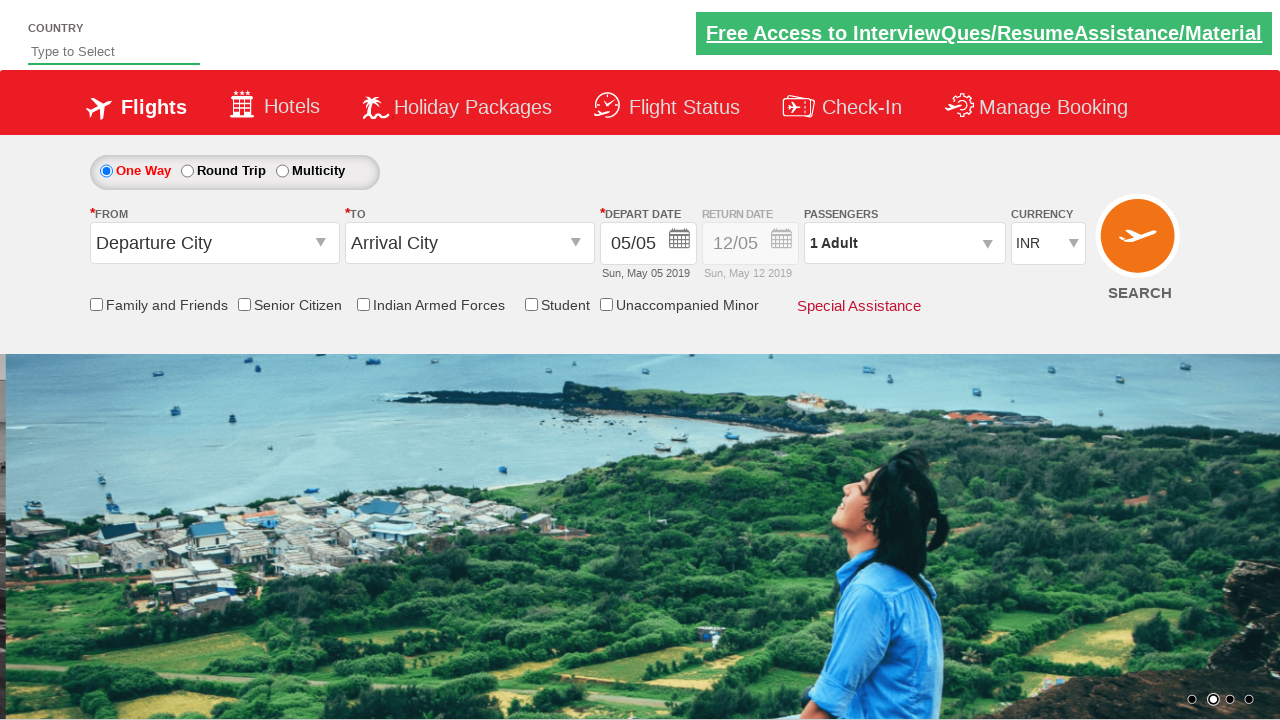

Clicked the friends and family checkbox at (96, 304) on input[id*='friendsandfamily']
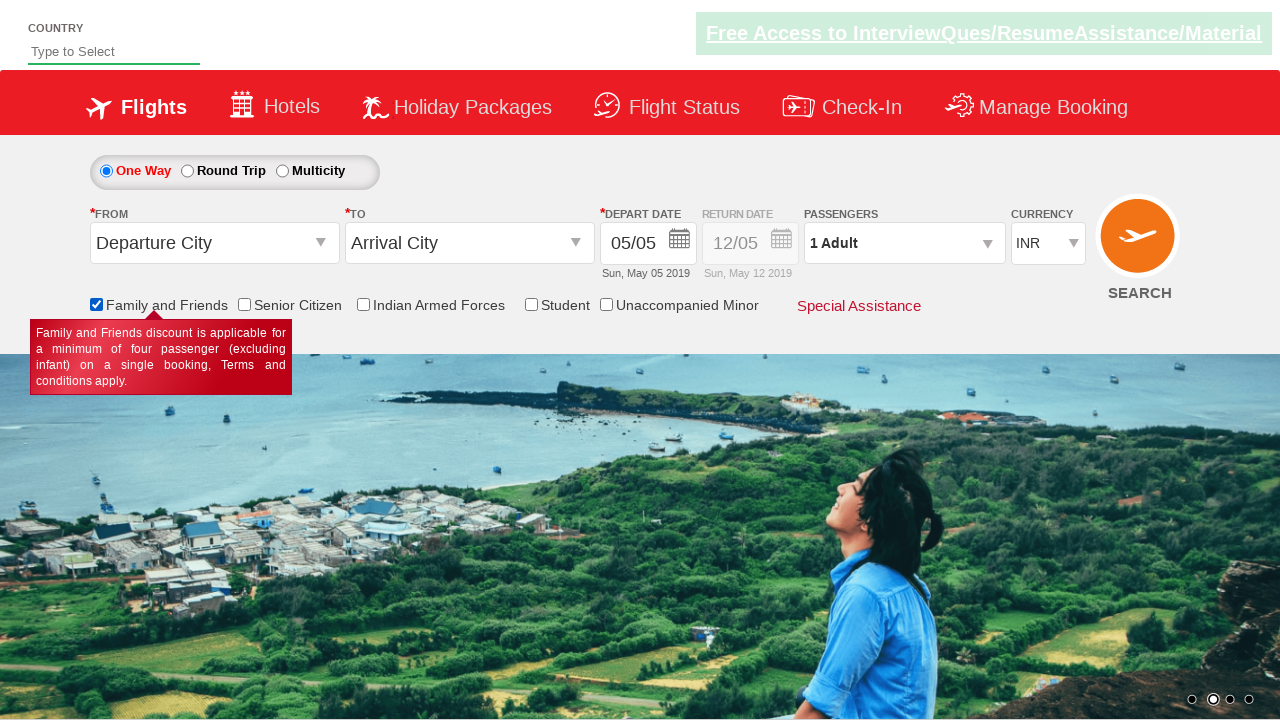

Verified friends and family checkbox is now checked
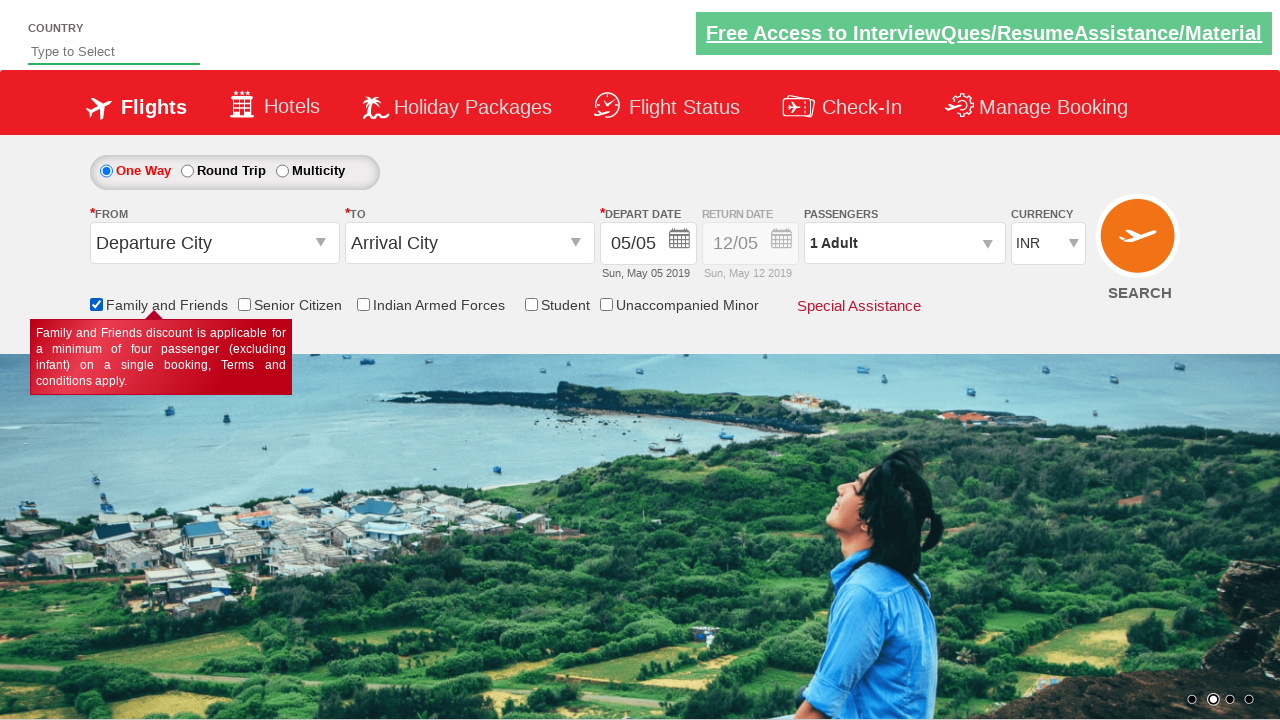

Clicked on passenger info dropdown to open it at (904, 243) on #divpaxinfo
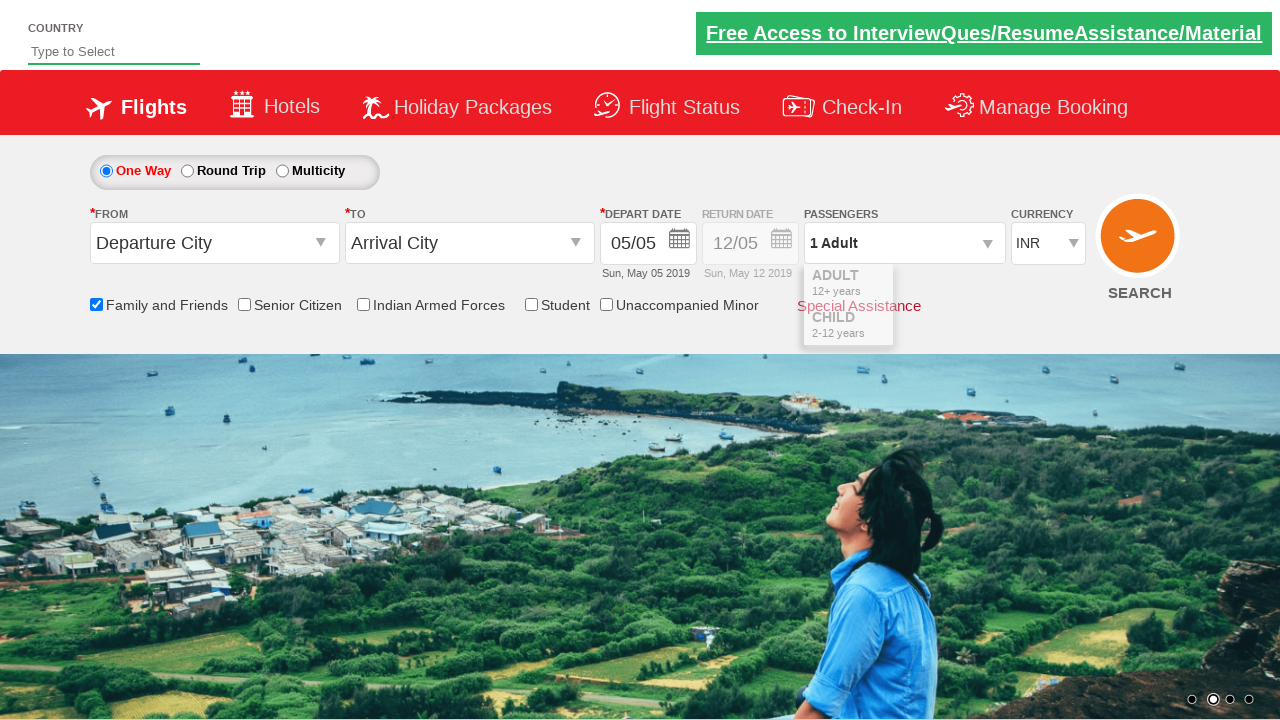

Waited for dropdown to become fully visible
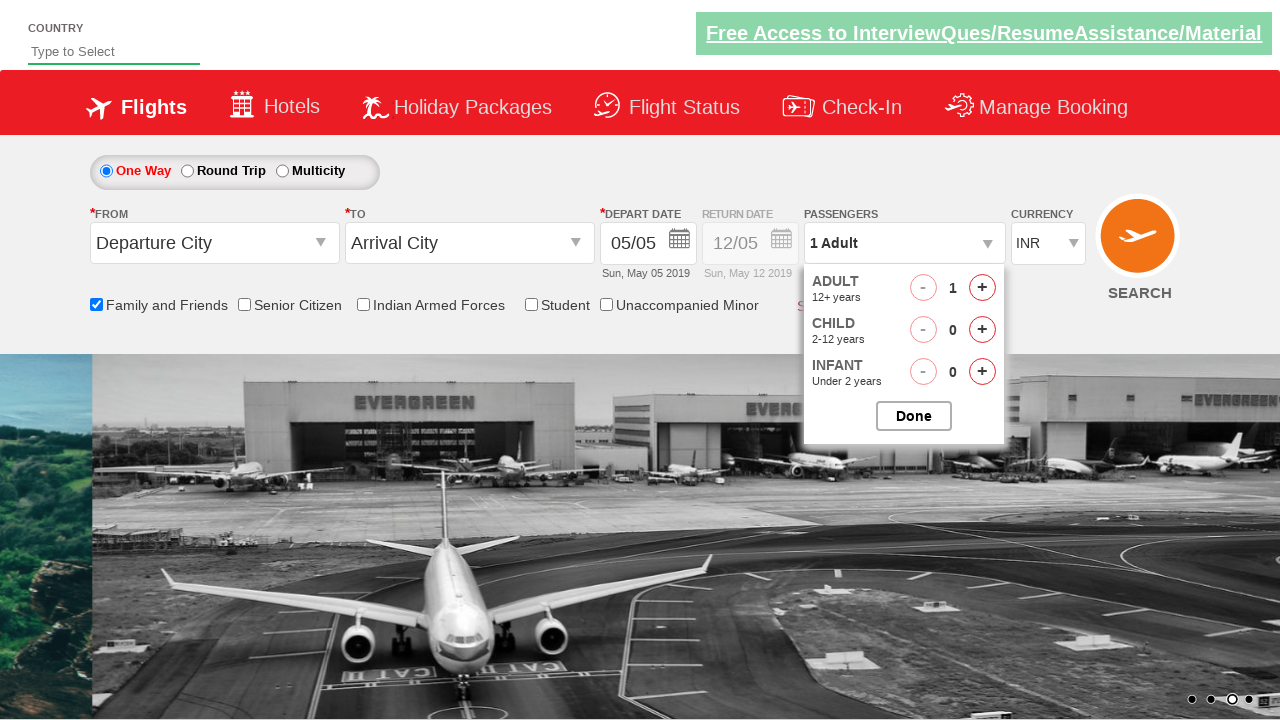

Clicked increment adult button (iteration 1 of 4) at (982, 288) on #hrefIncAdt
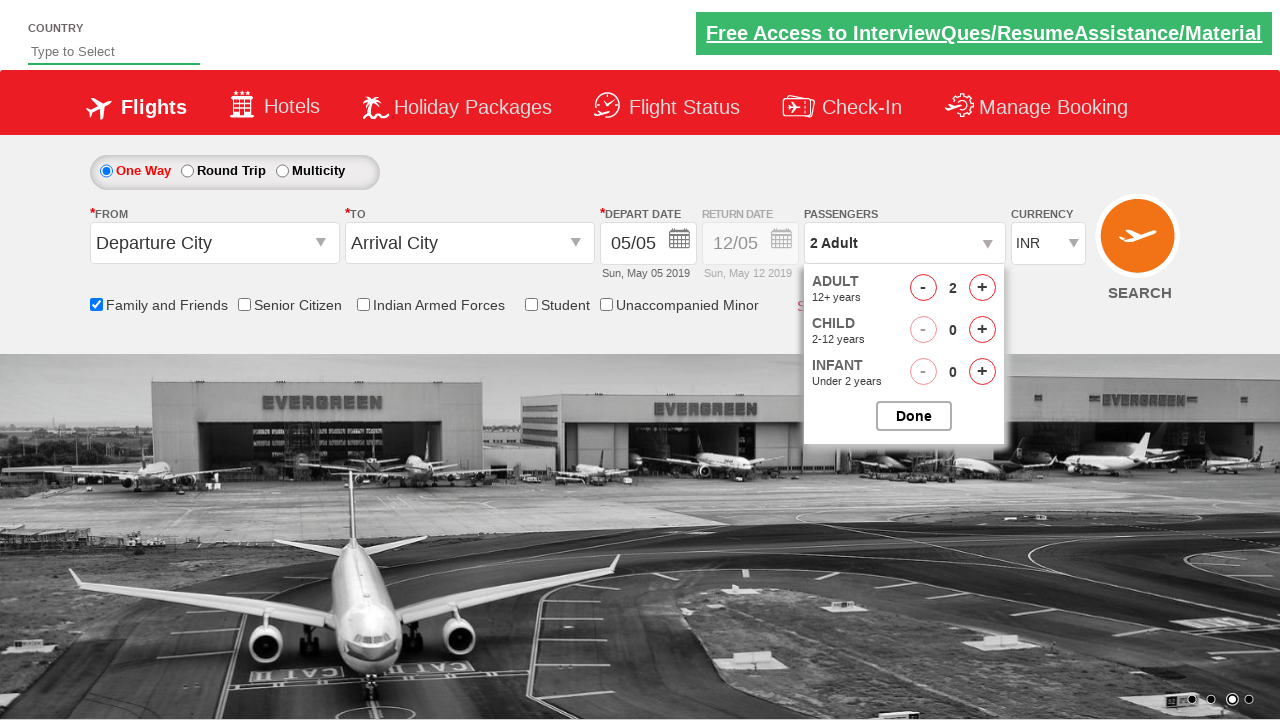

Clicked increment adult button (iteration 2 of 4) at (982, 288) on #hrefIncAdt
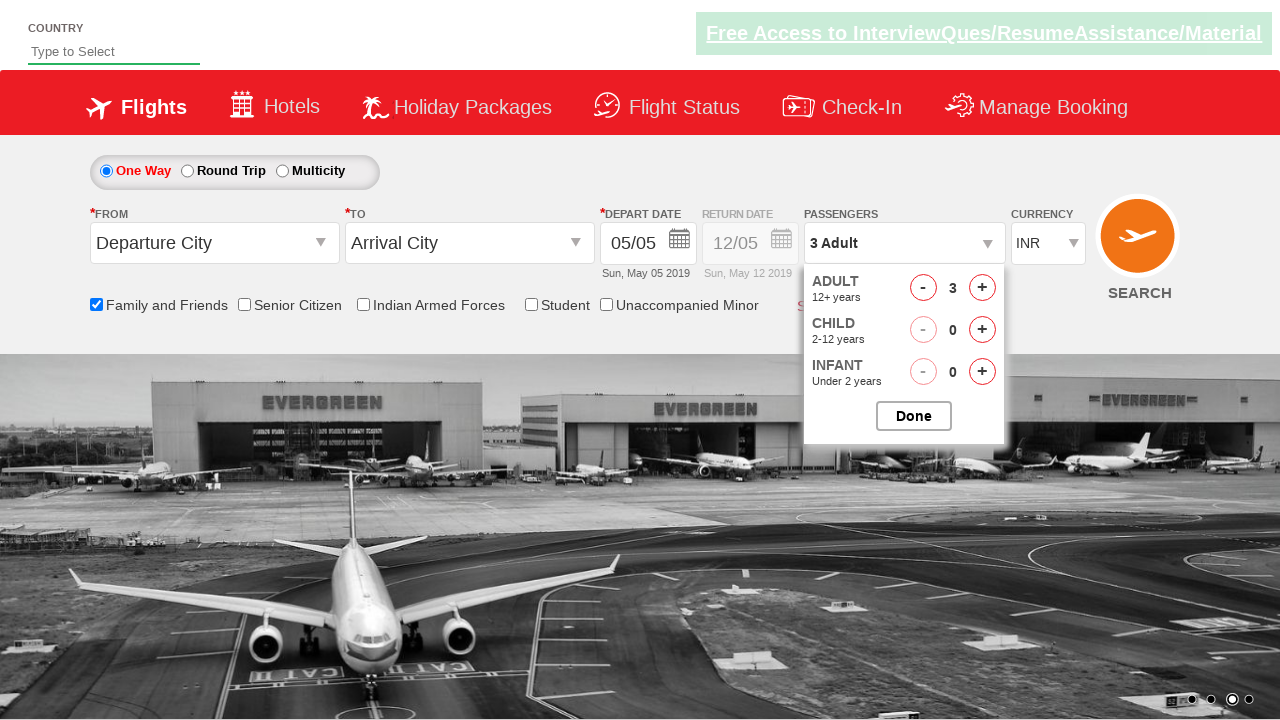

Clicked increment adult button (iteration 3 of 4) at (982, 288) on #hrefIncAdt
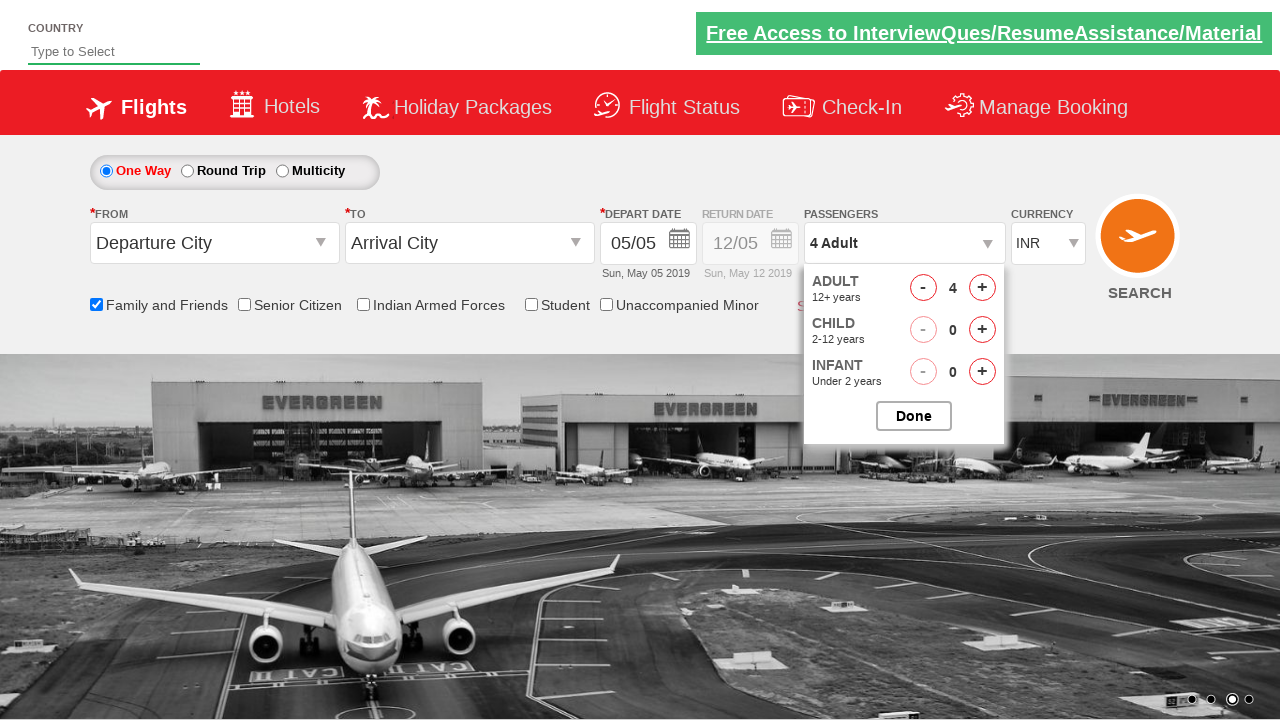

Clicked increment adult button (iteration 4 of 4) at (982, 288) on #hrefIncAdt
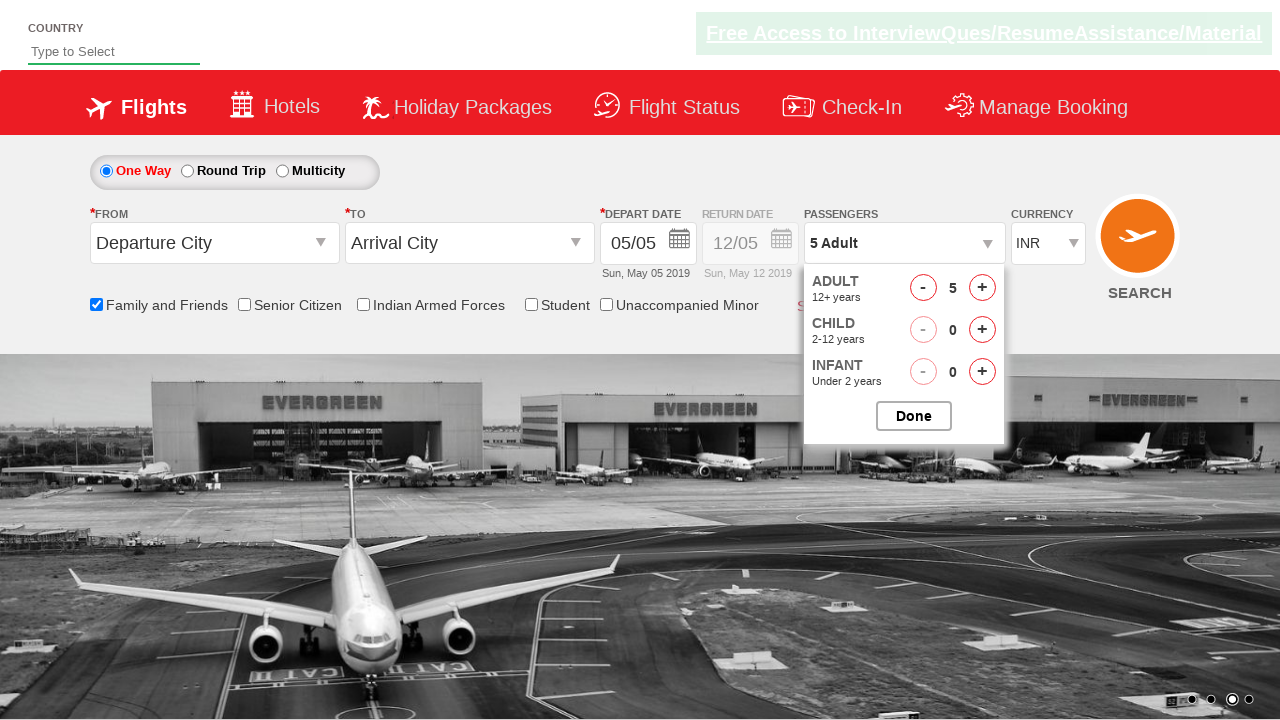

Closed the passenger selection dropdown at (914, 416) on #btnclosepaxoption
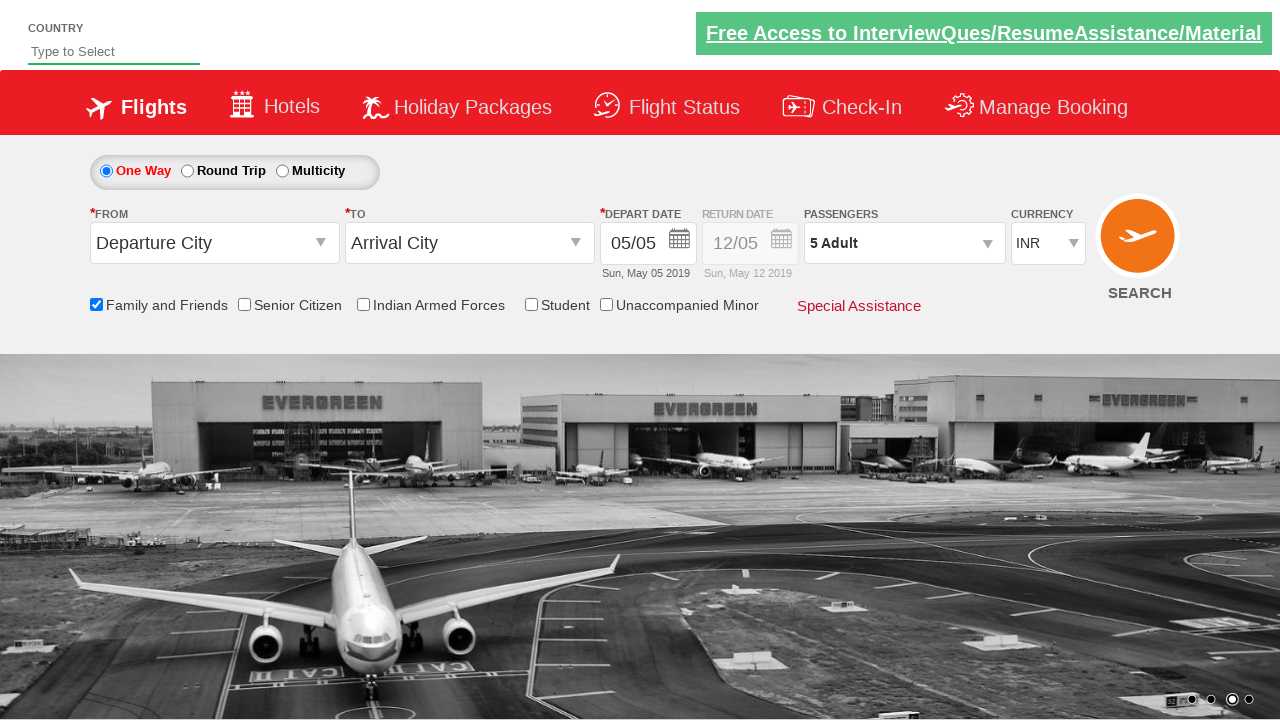

Verified passenger count displays '5 Adult' after incrementing 4 times
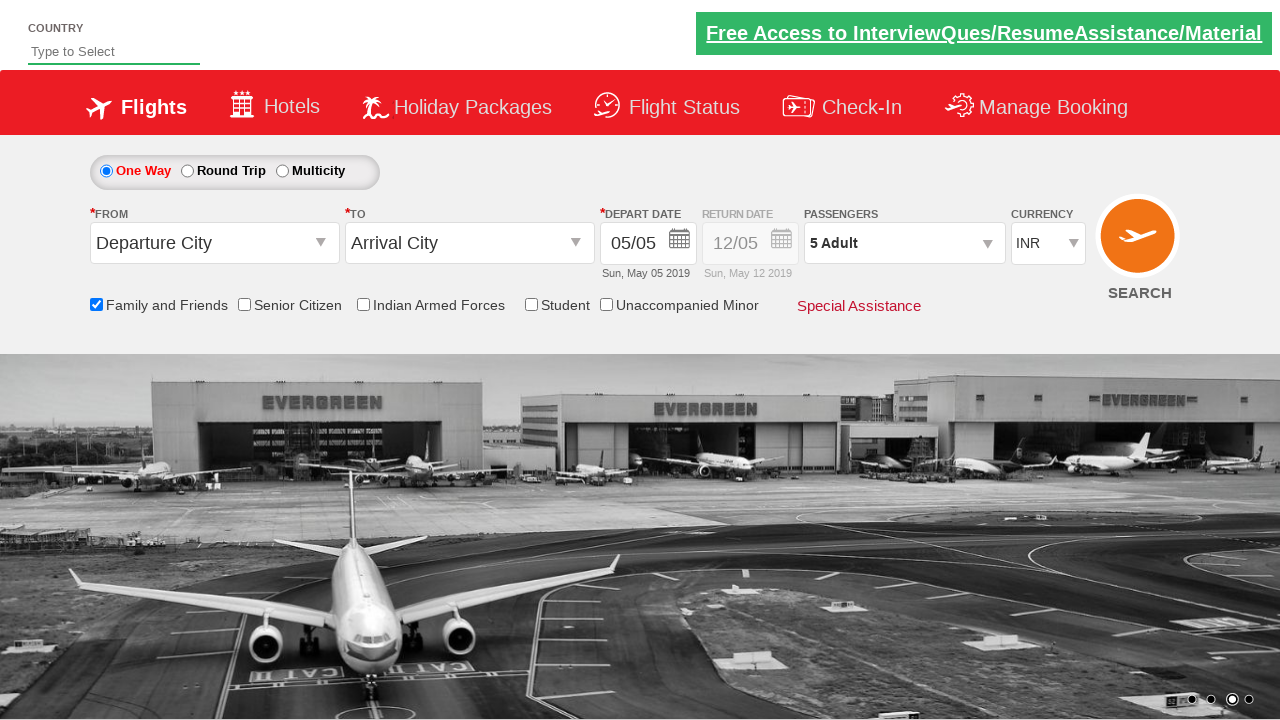

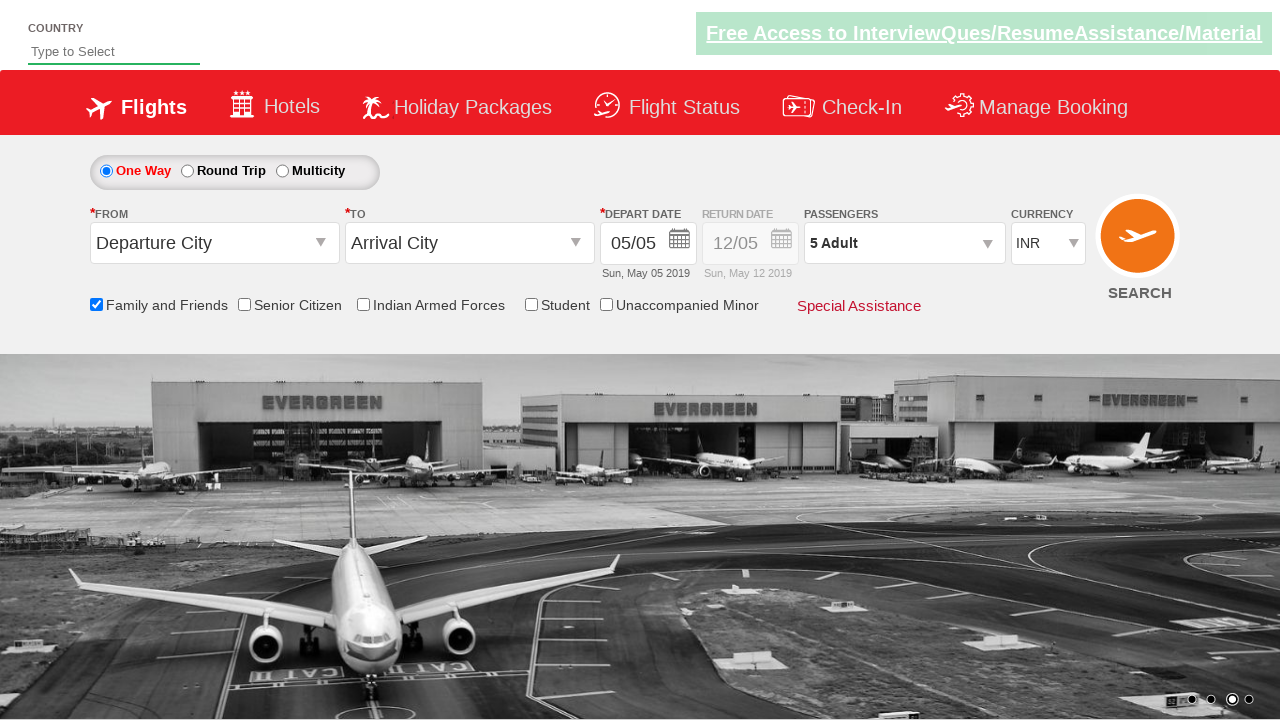